Tests sorting by popularity - selects popularity sort option and clicks on the first product to verify the correct product is displayed.

Starting URL: https://practice.automationtesting.in/shop/

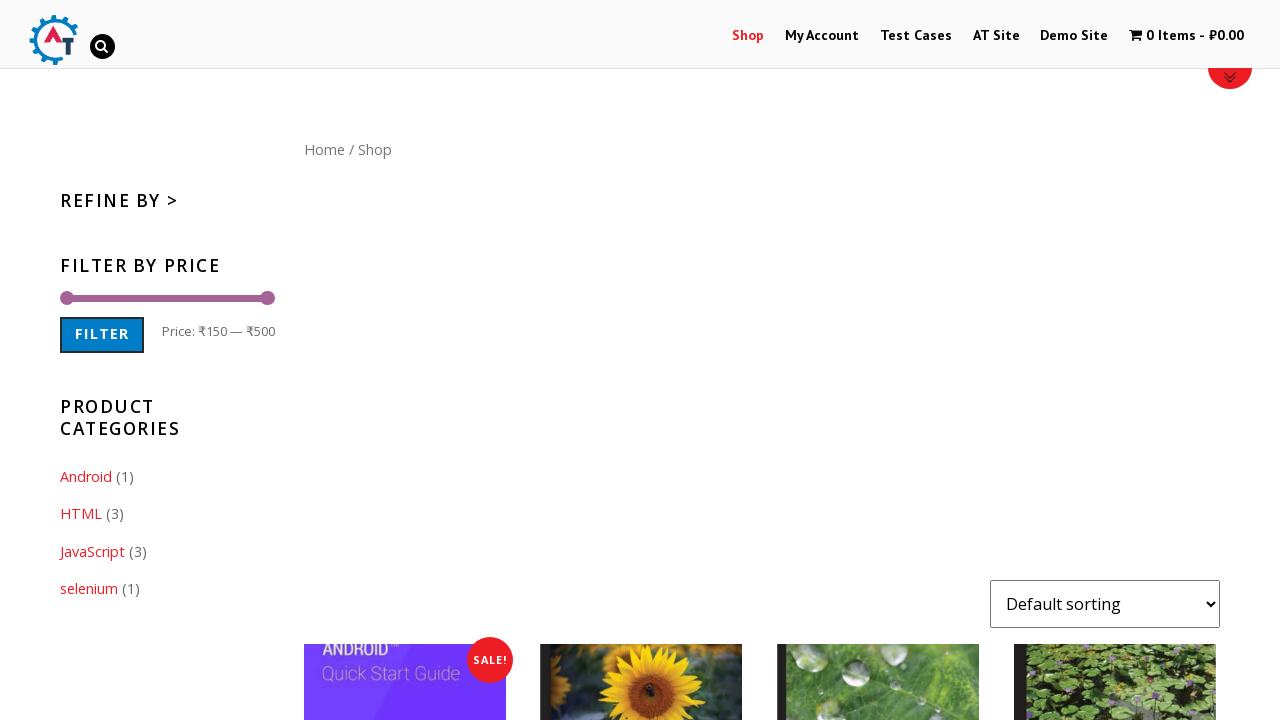

Selected 'popularity' option from sort dropdown on #content form select
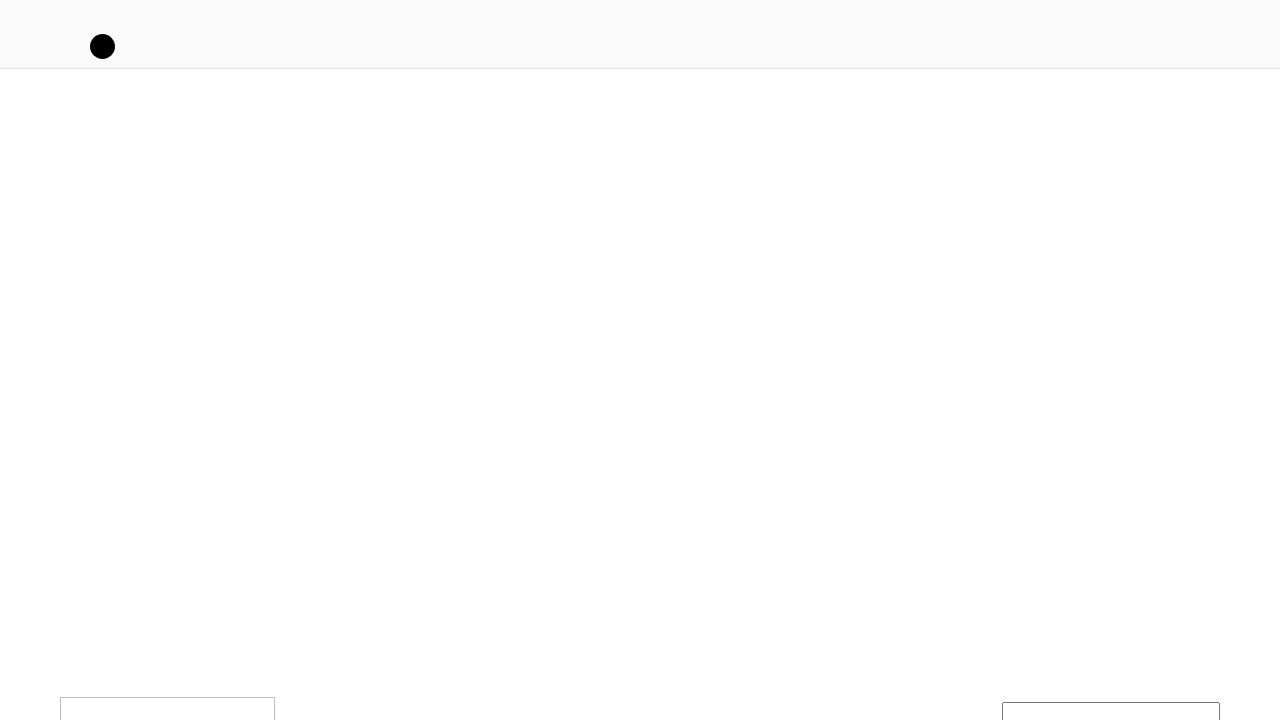

Products list loaded after sorting by popularity
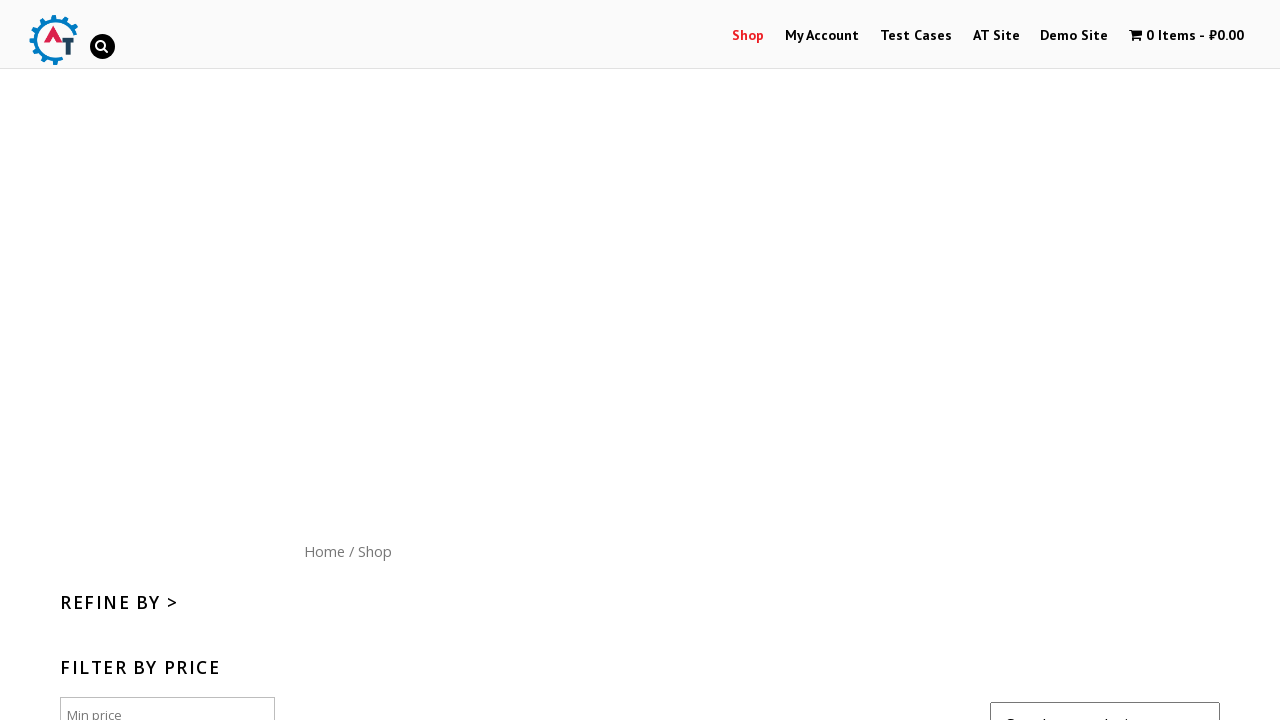

Clicked on the first product image at (405, 360) on #content ul li:first-child a img
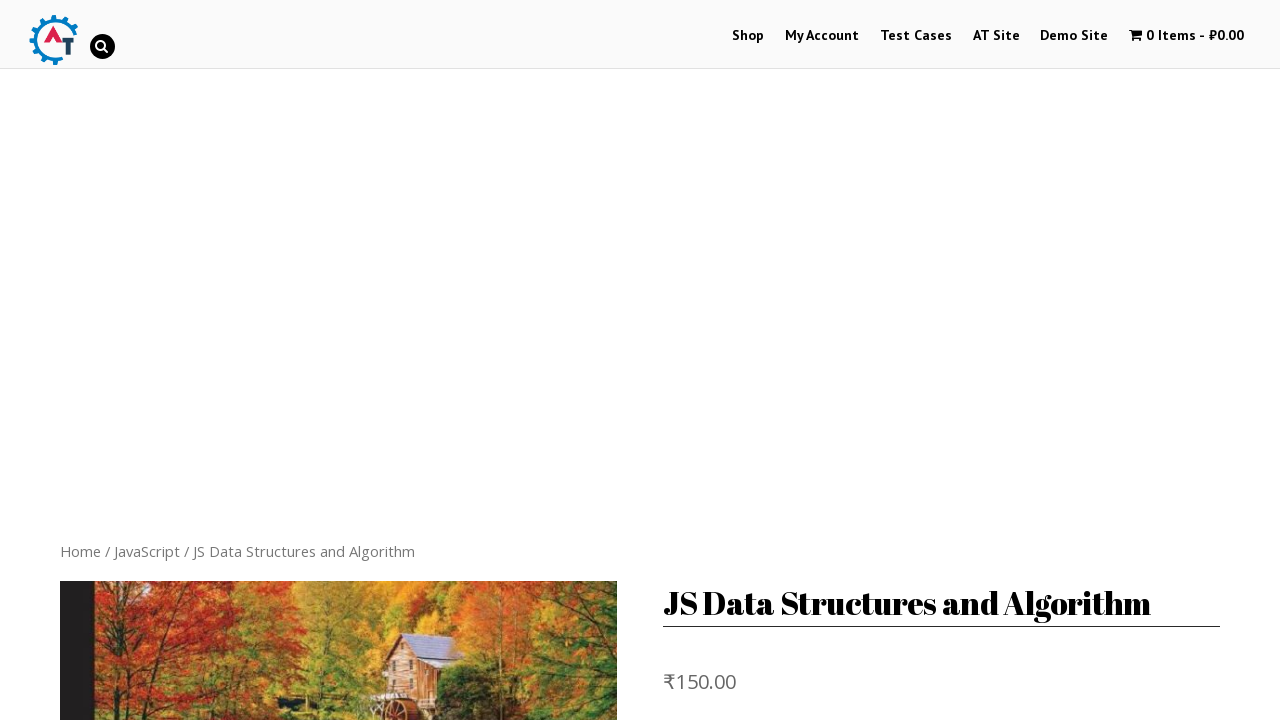

Product detail page loaded with product title visible
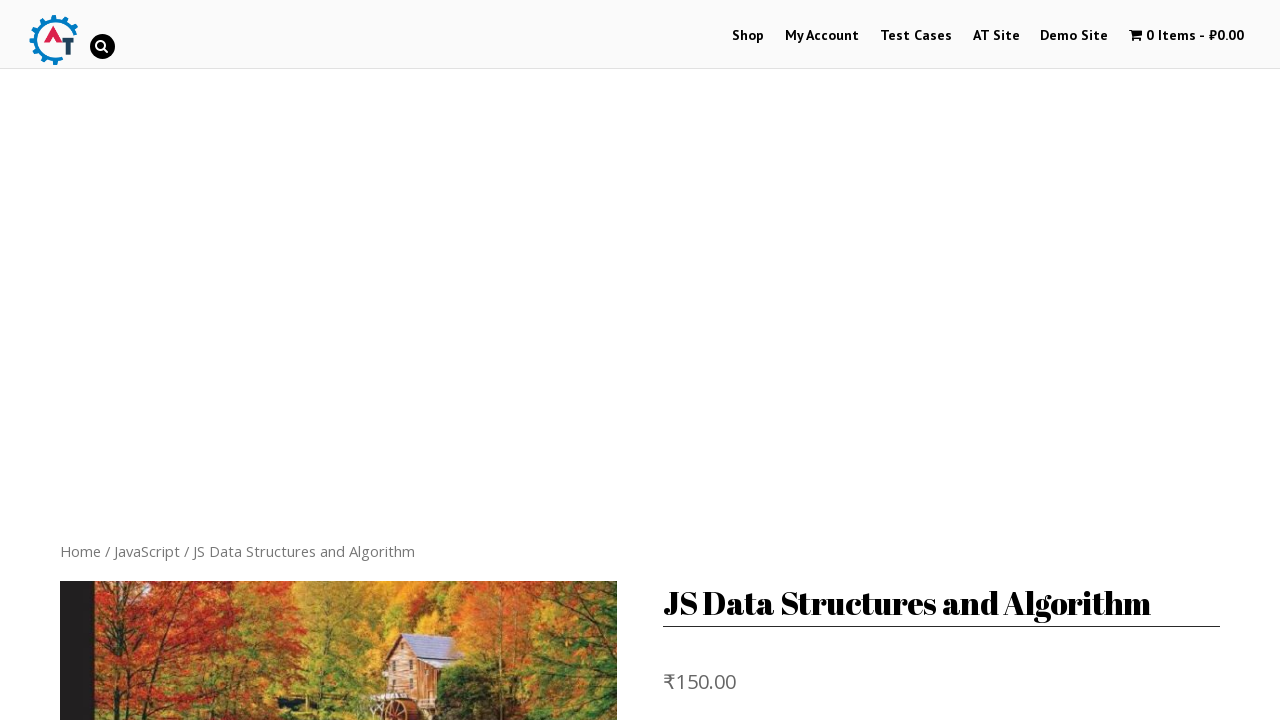

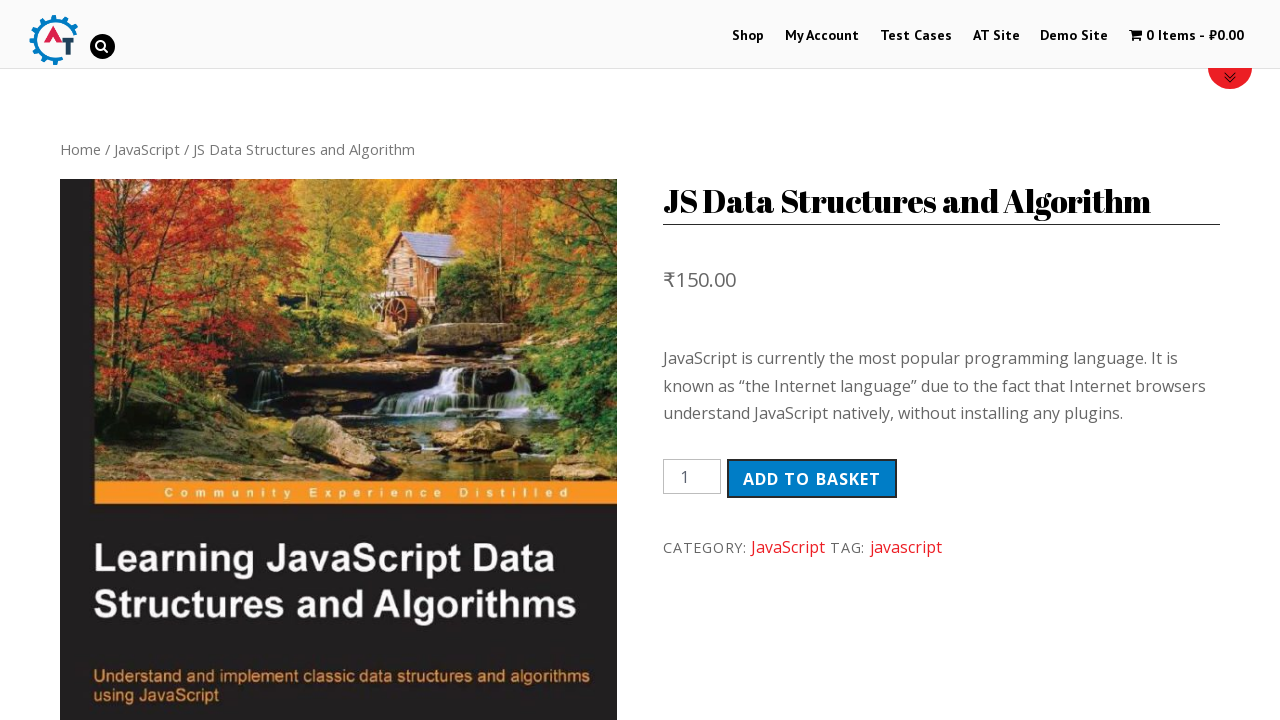